Tests registration with invalid password missing lowercase letters

Starting URL: https://chulo-solutions.github.io/qa-internship/

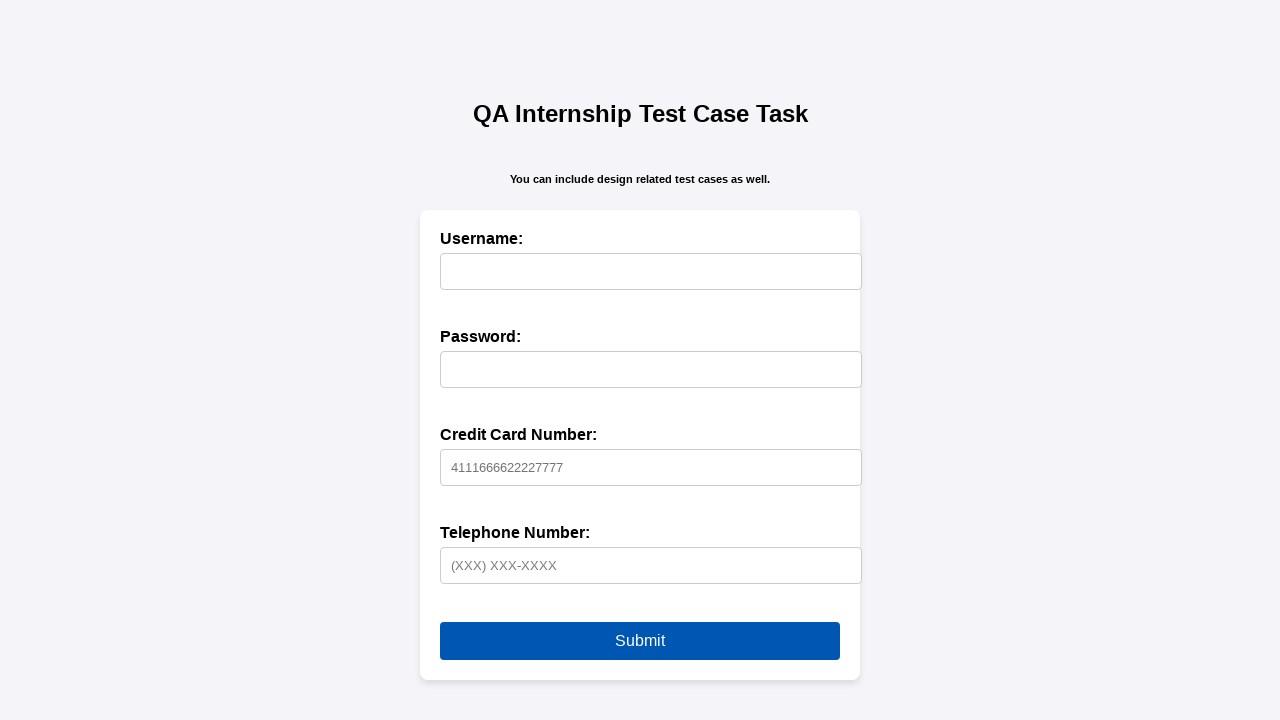

Filled username field with 'abc123' on #username
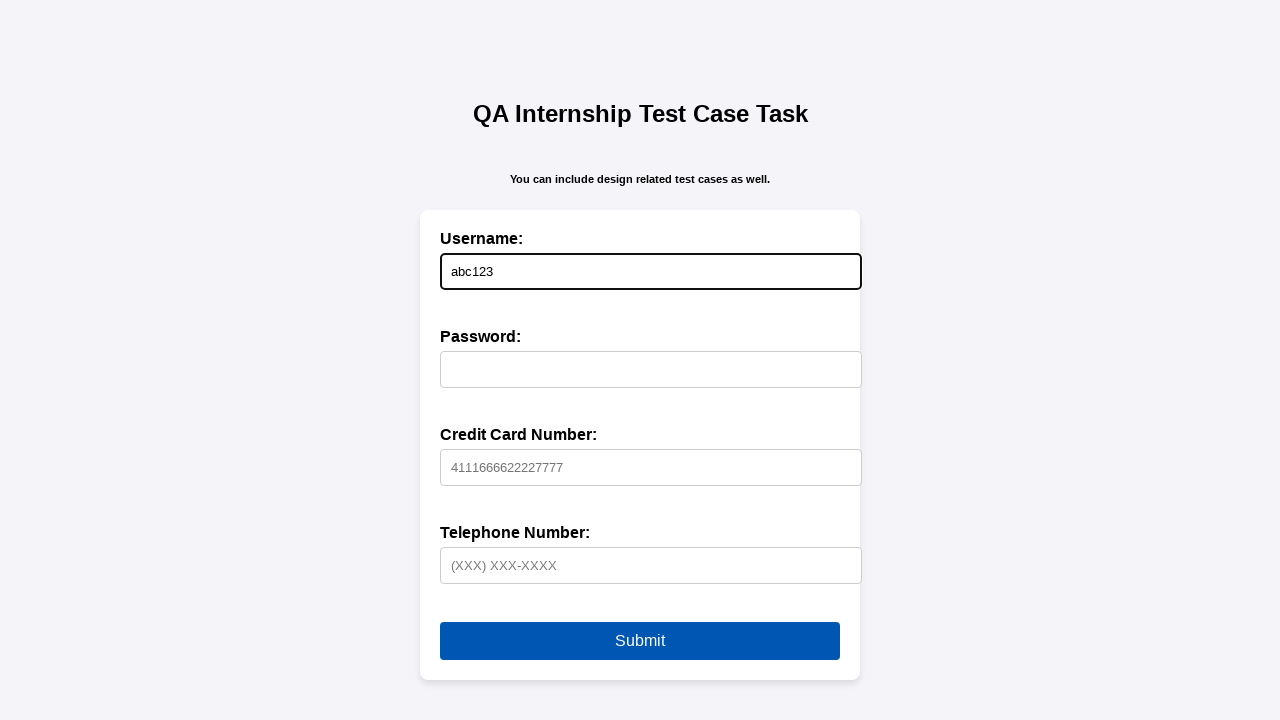

Filled password field with 'ABCD@1230' (no lowercase letters) on #password
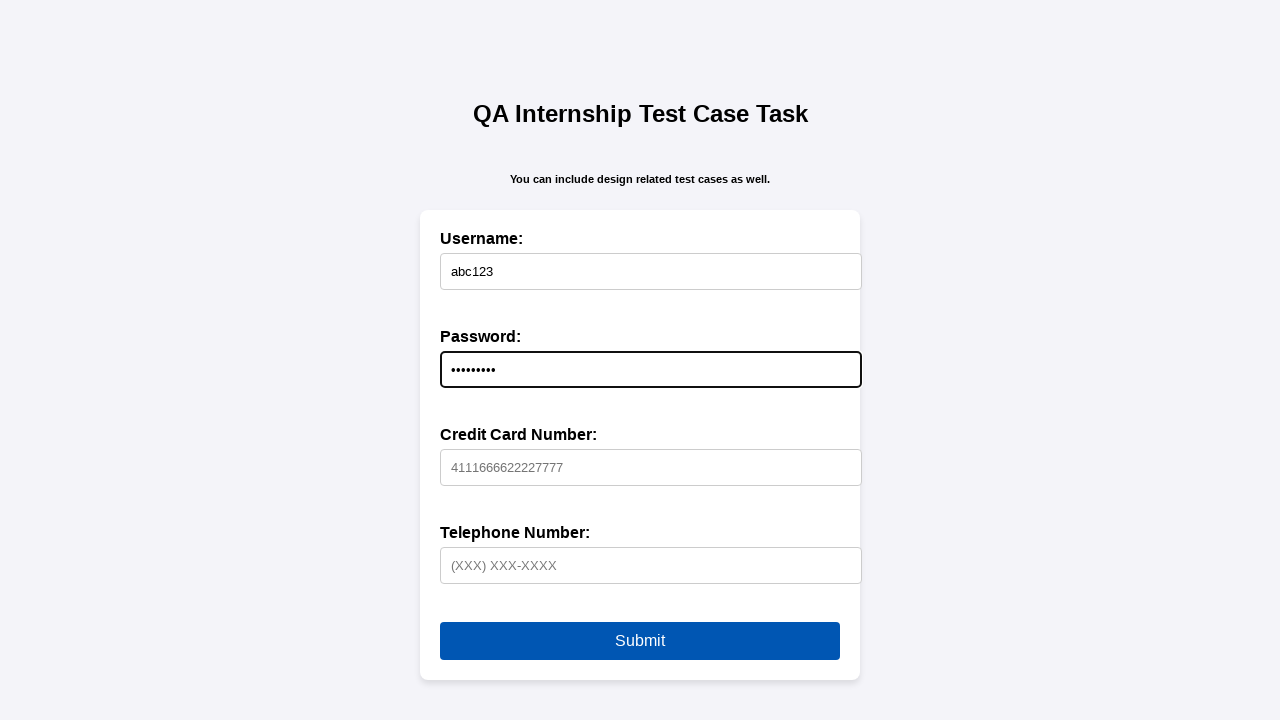

Filled credit card field with '4111666622227777' on #creditCard
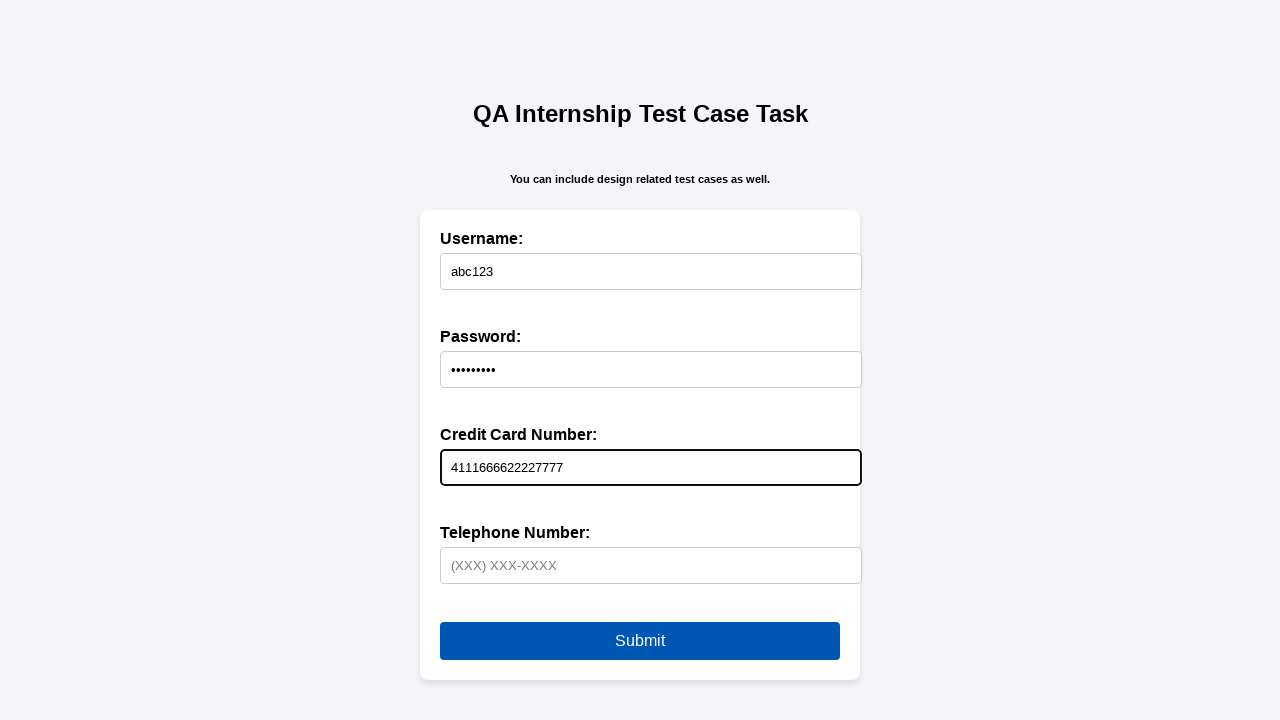

Filled telephone field with '(981) 234-5678' on #telephone
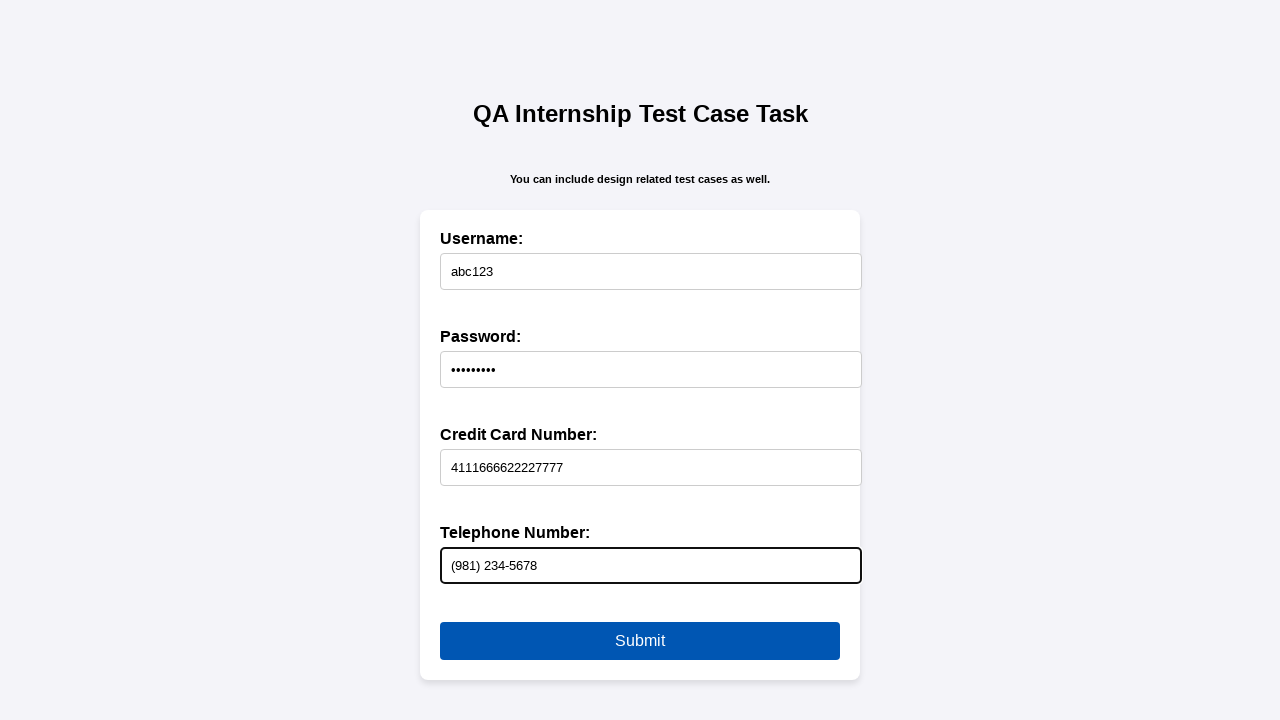

Clicked submit button to attempt registration at (640, 641) on button
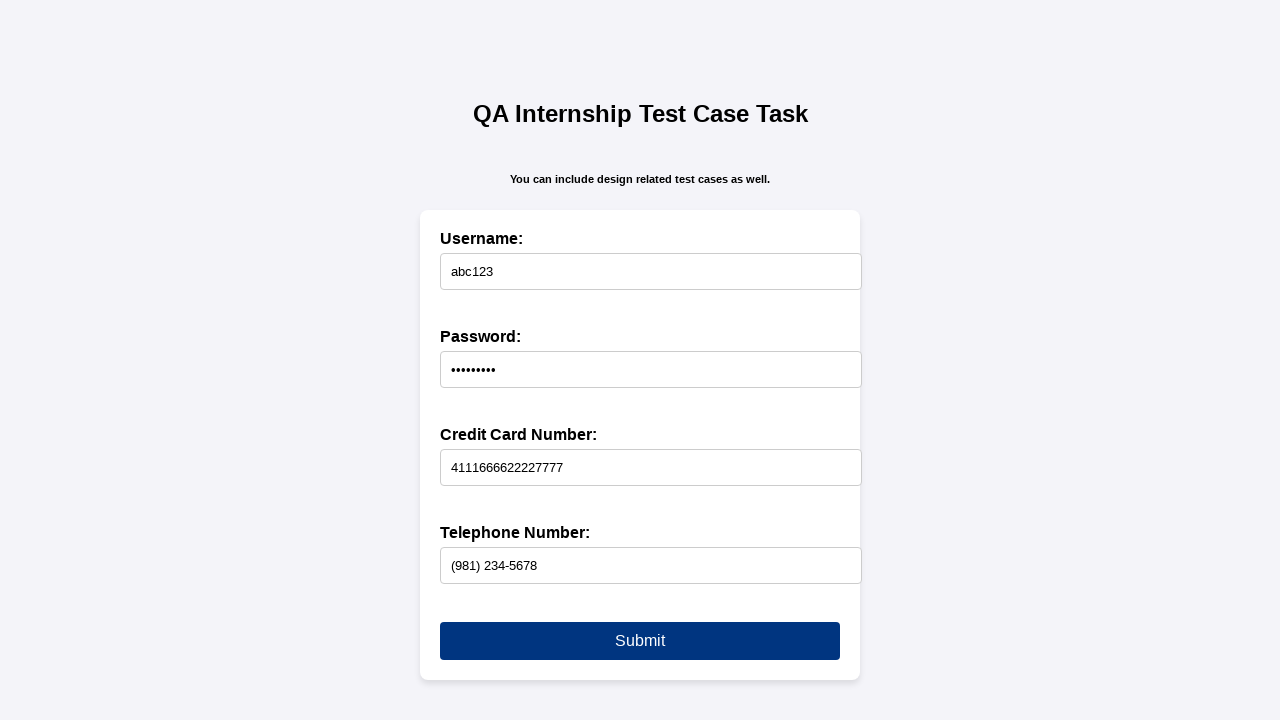

Accepted validation error dialog for invalid password
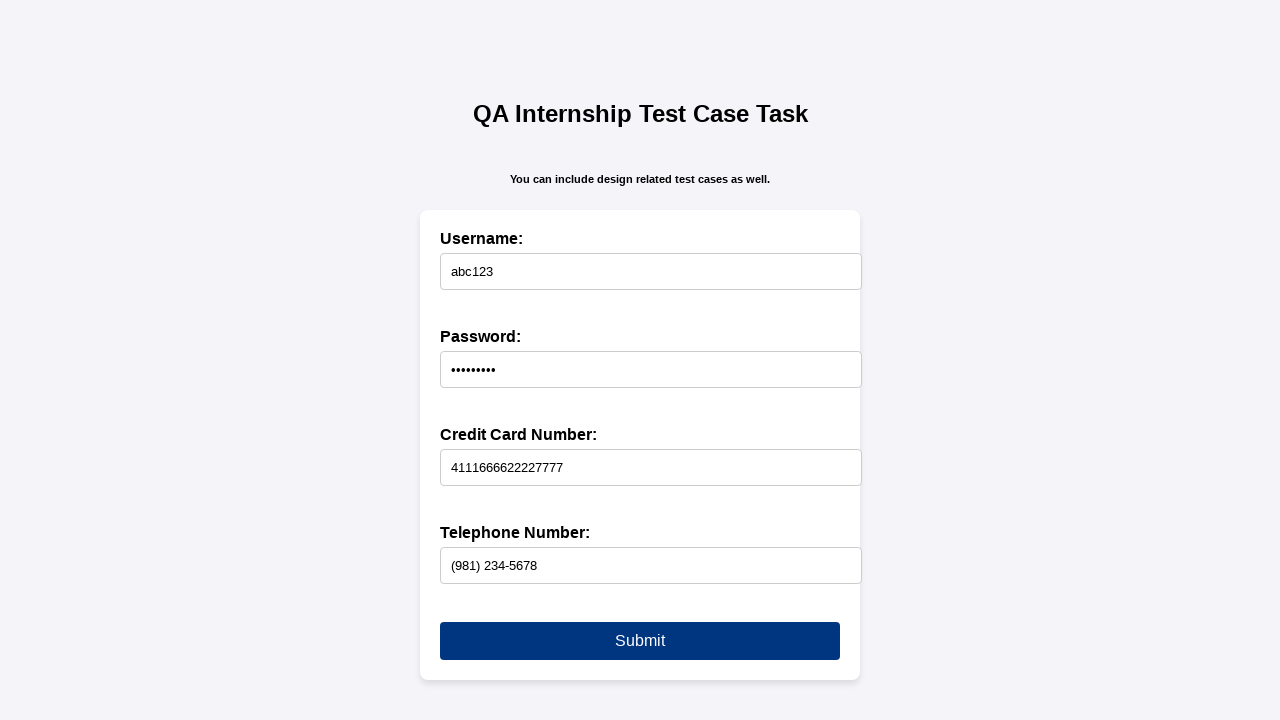

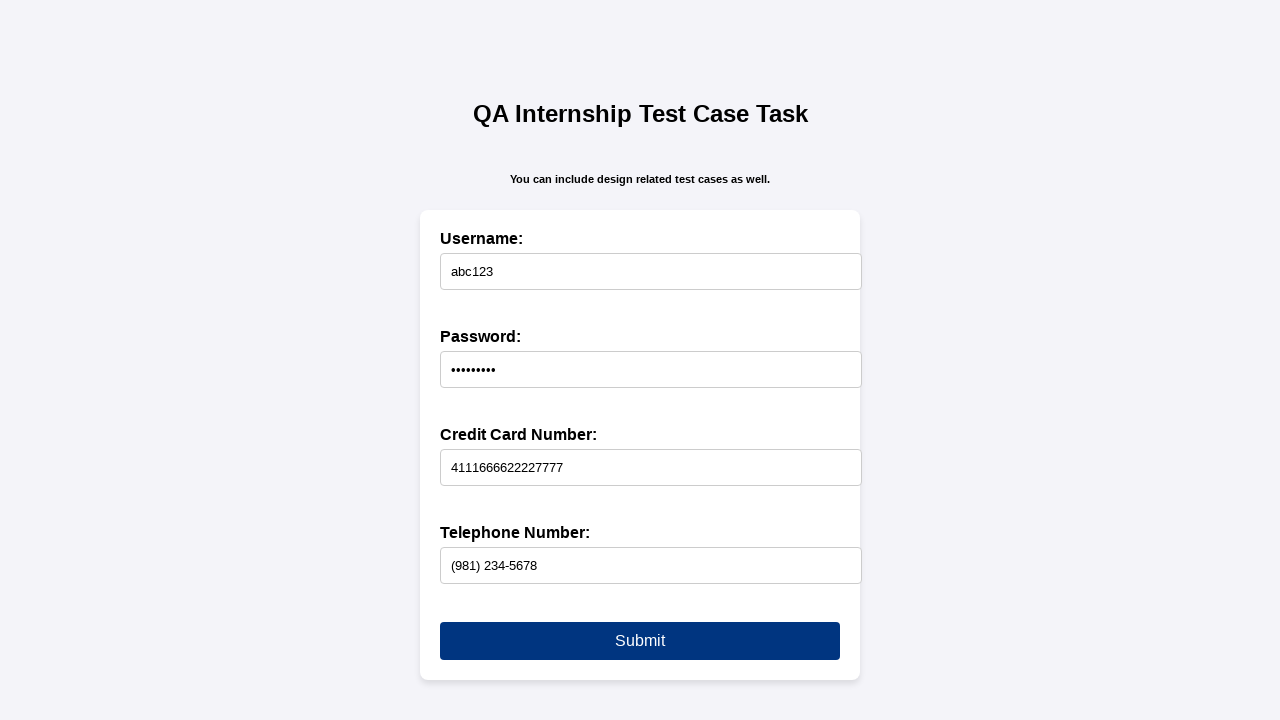